Tests basic element interactions on a Selenium test page including clicking a checkbox, filling an email input field, and clearing the field

Starting URL: https://www.selenium.dev/selenium/web/inputs.html

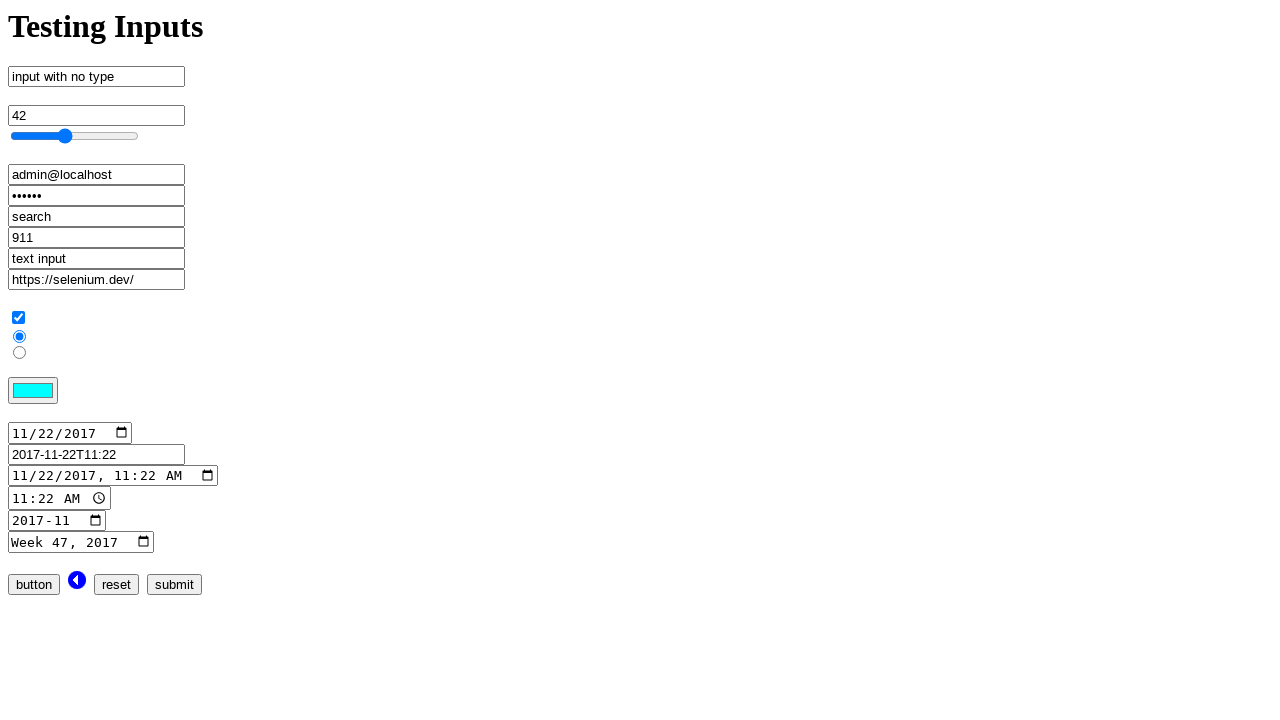

Clicked on the checkbox input element at (18, 318) on input[name='checkbox_input']
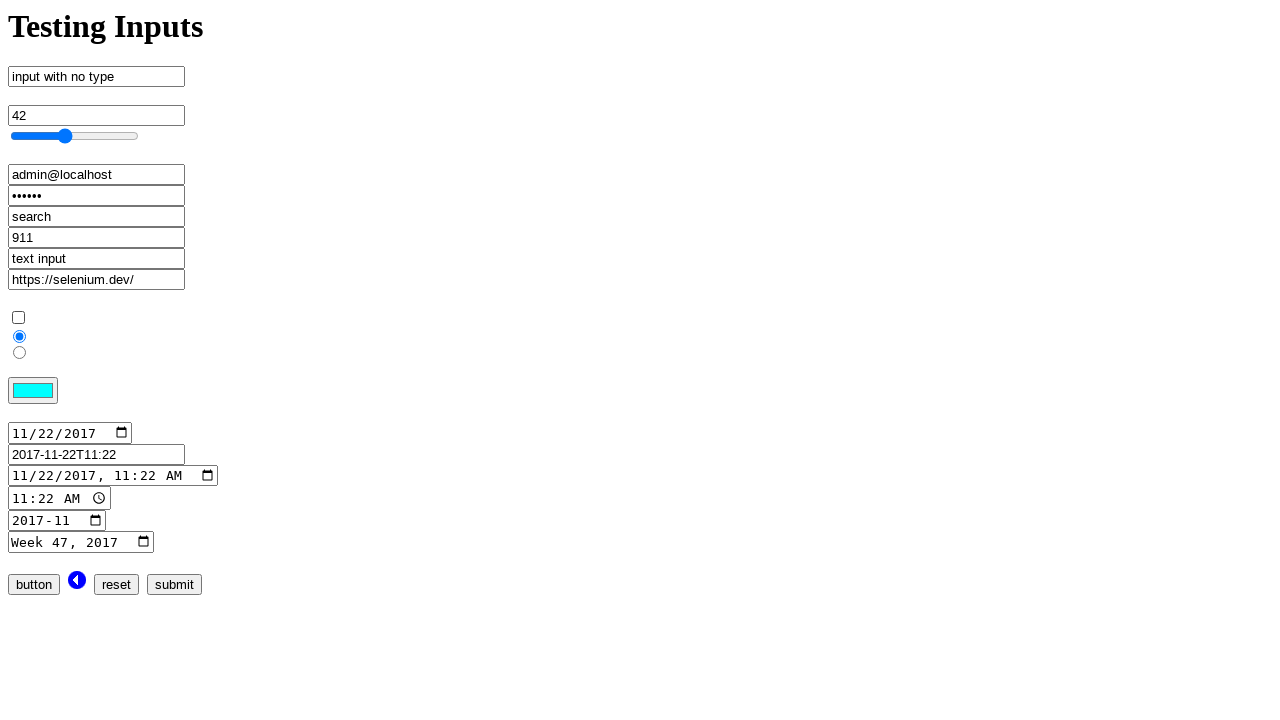

Verified that checkbox is unchecked
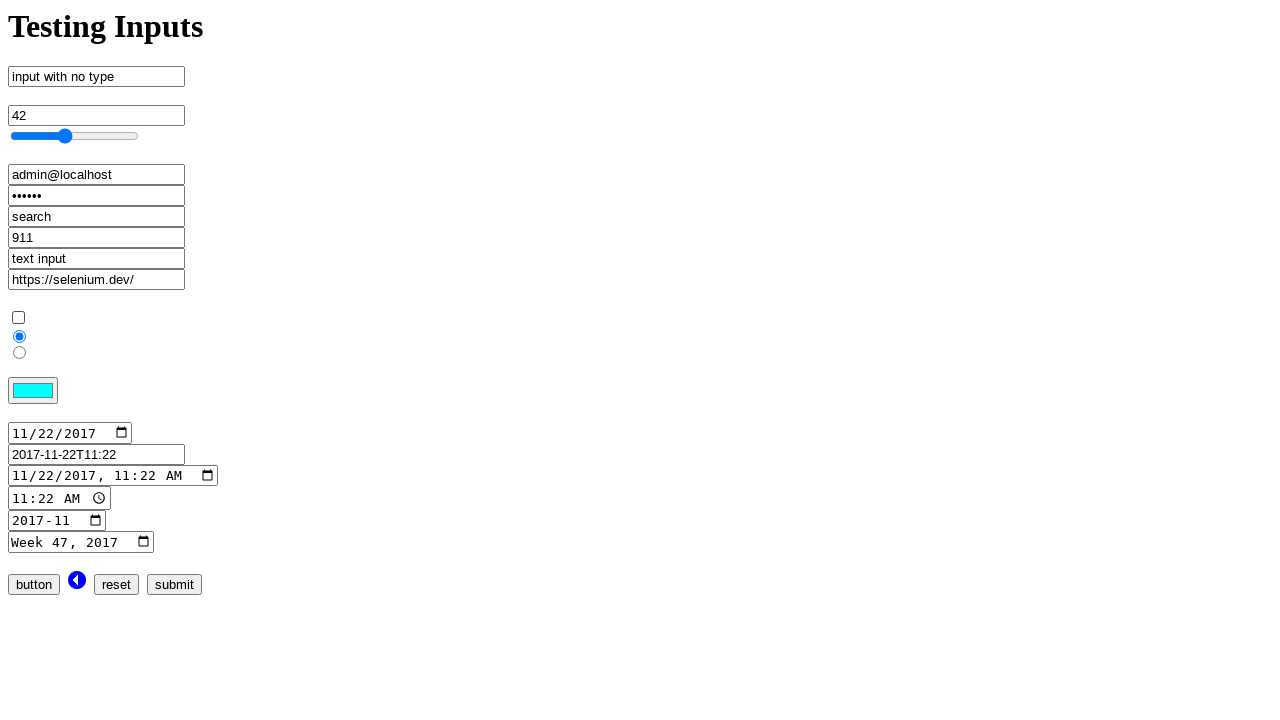

Cleared the email input field on input[name='email_input']
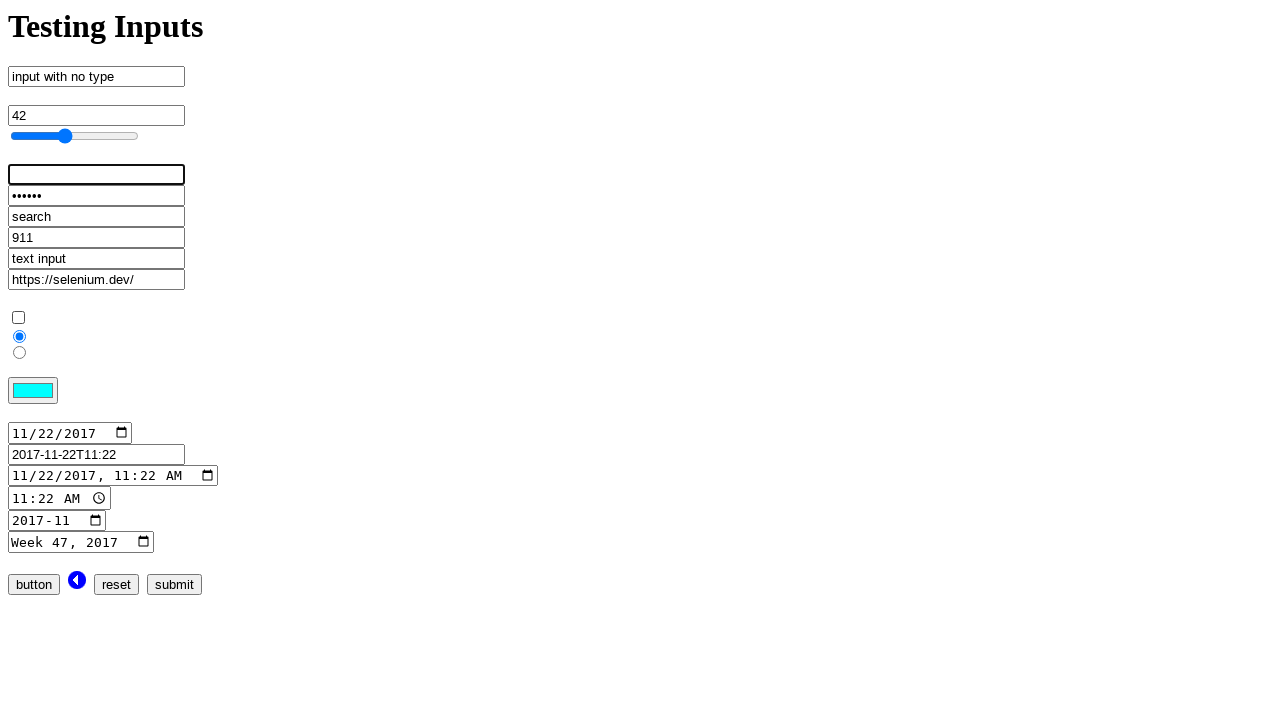

Filled email input field with 'admin@localhost.dev' on input[name='email_input']
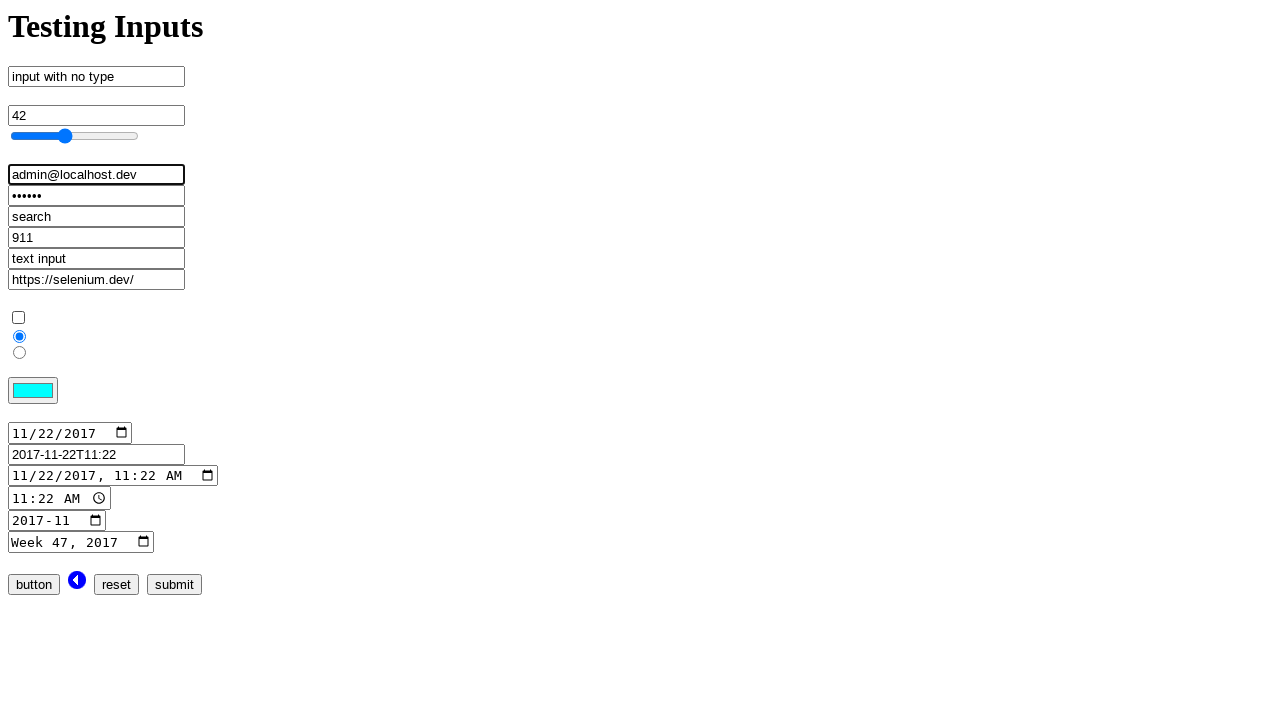

Verified that email input field contains 'admin@localhost.dev'
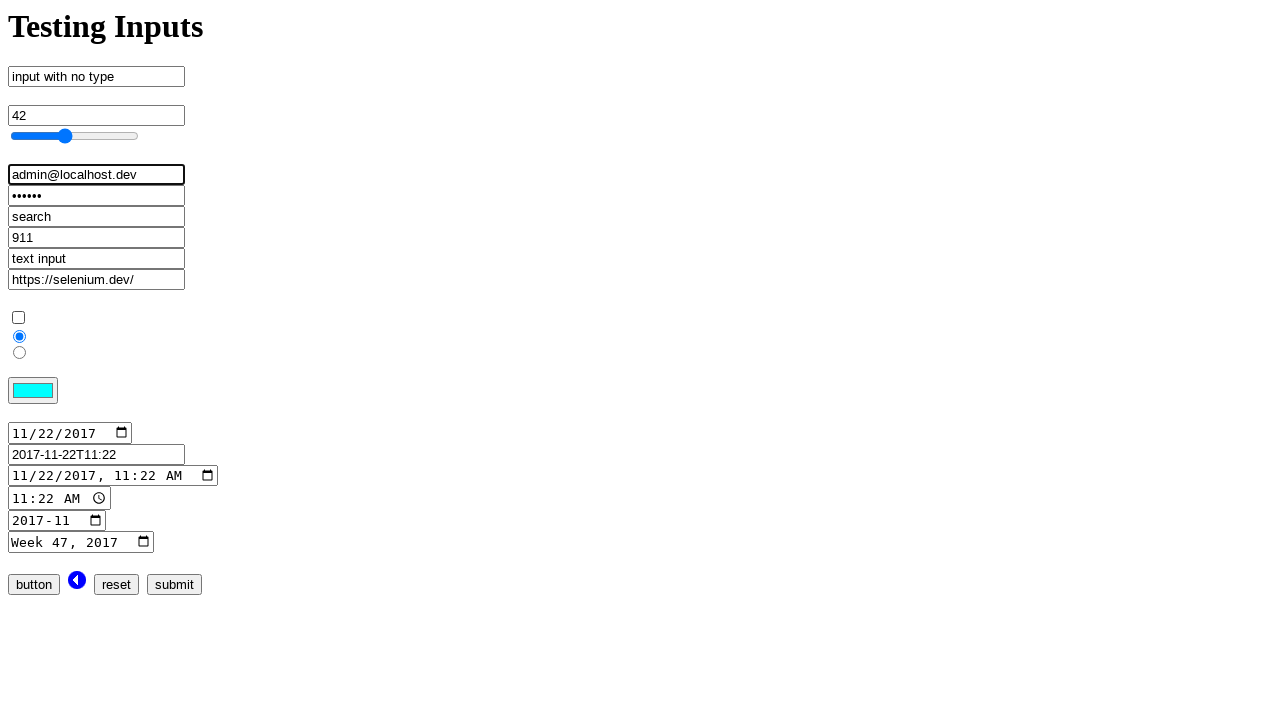

Cleared the email input field again on input[name='email_input']
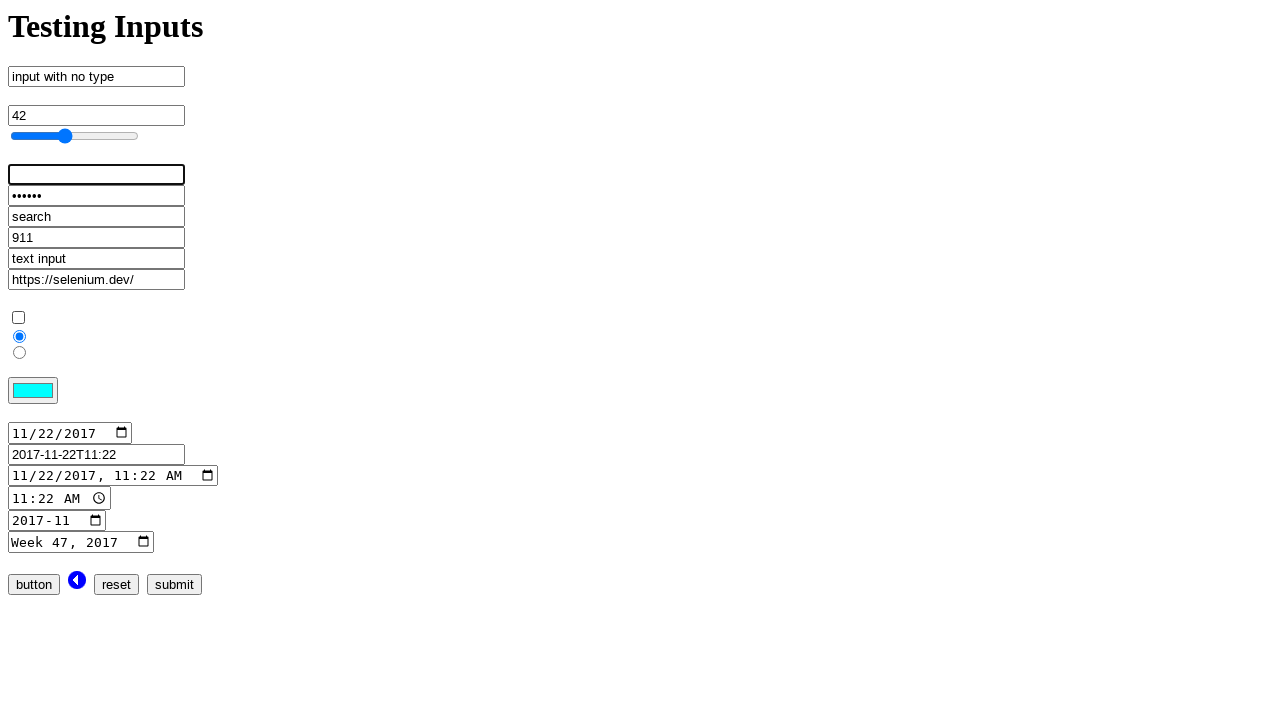

Verified that email input field is now empty
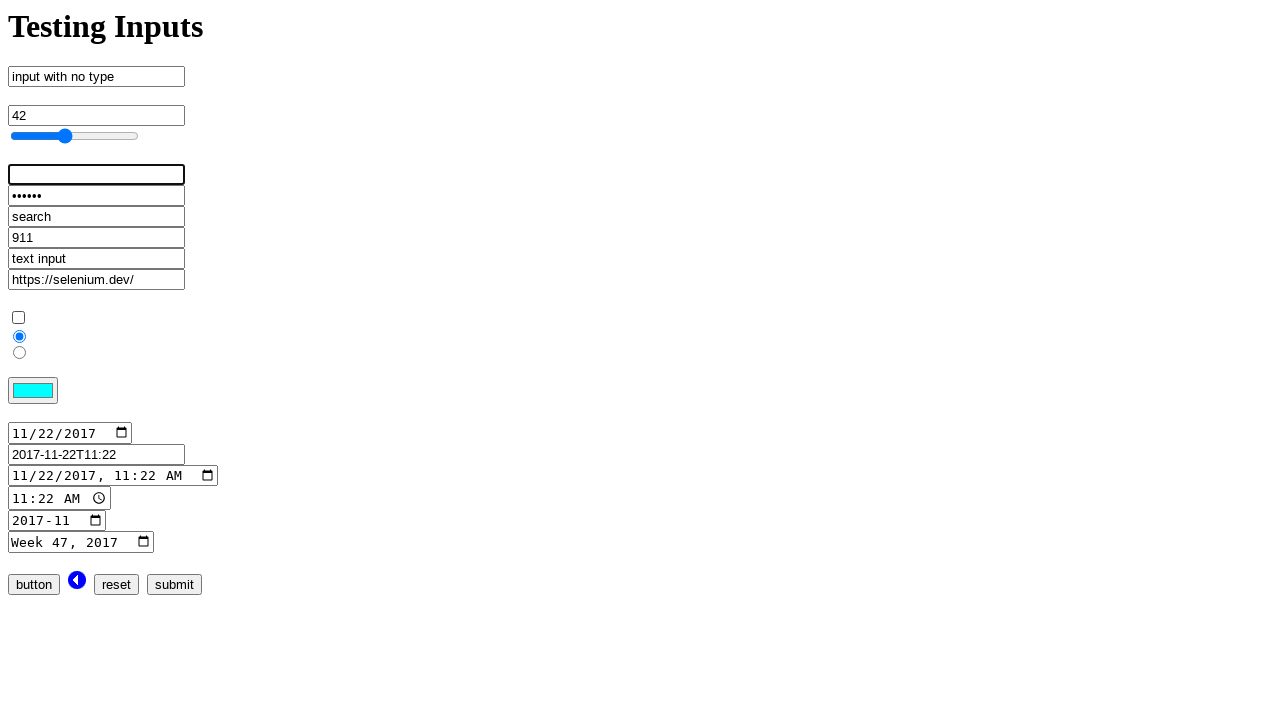

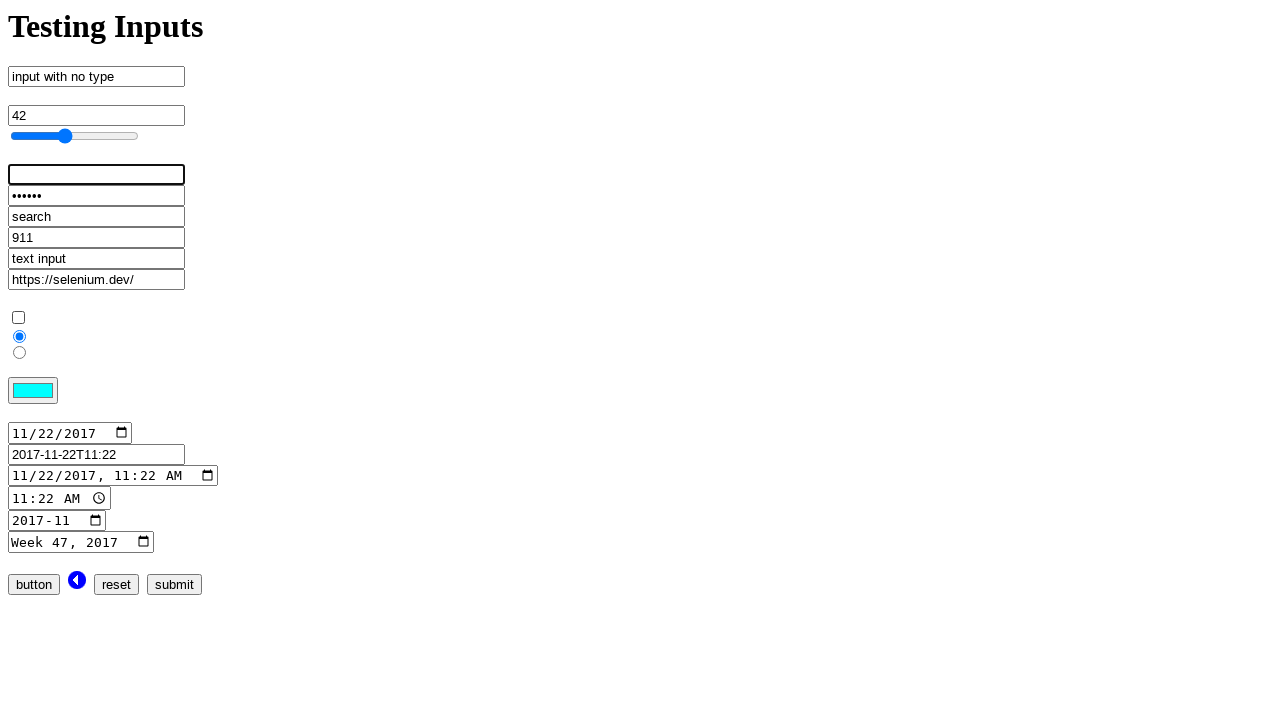